Tests that todo data persists after page reload, maintaining completed state

Starting URL: https://demo.playwright.dev/todomvc

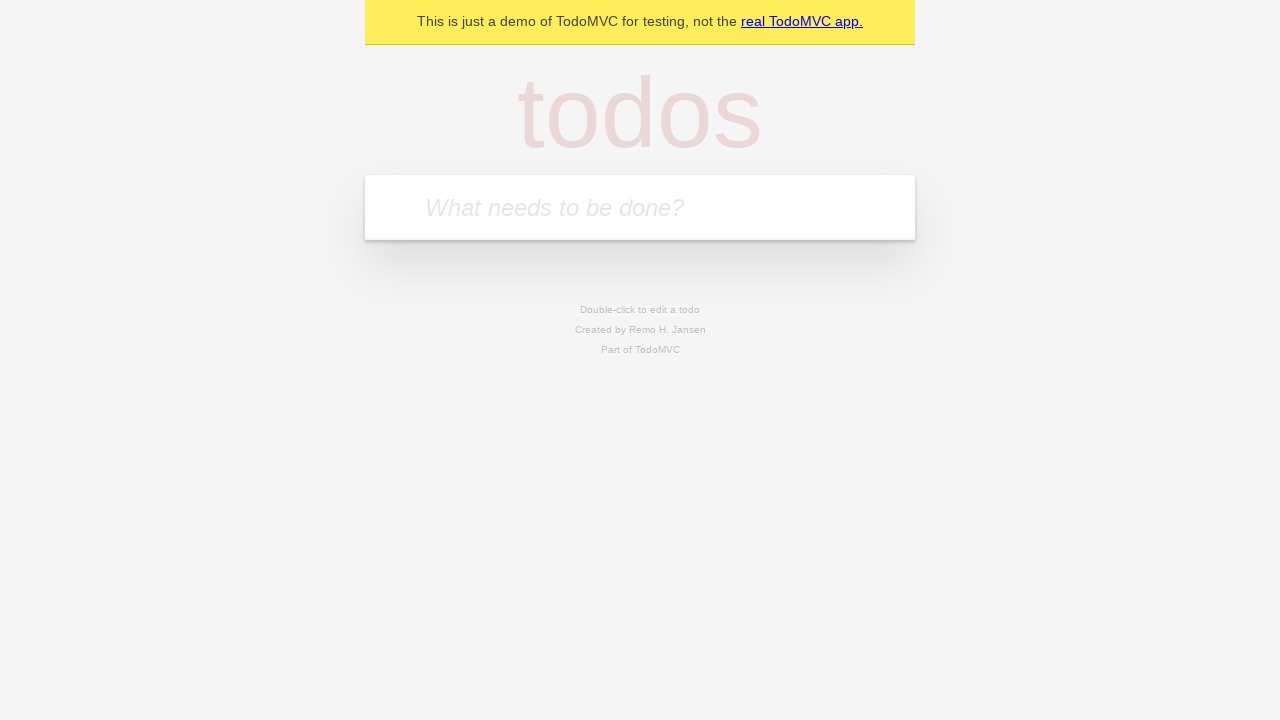

Filled todo input field with 'buy some cheese' on internal:attr=[placeholder="What needs to be done?"i]
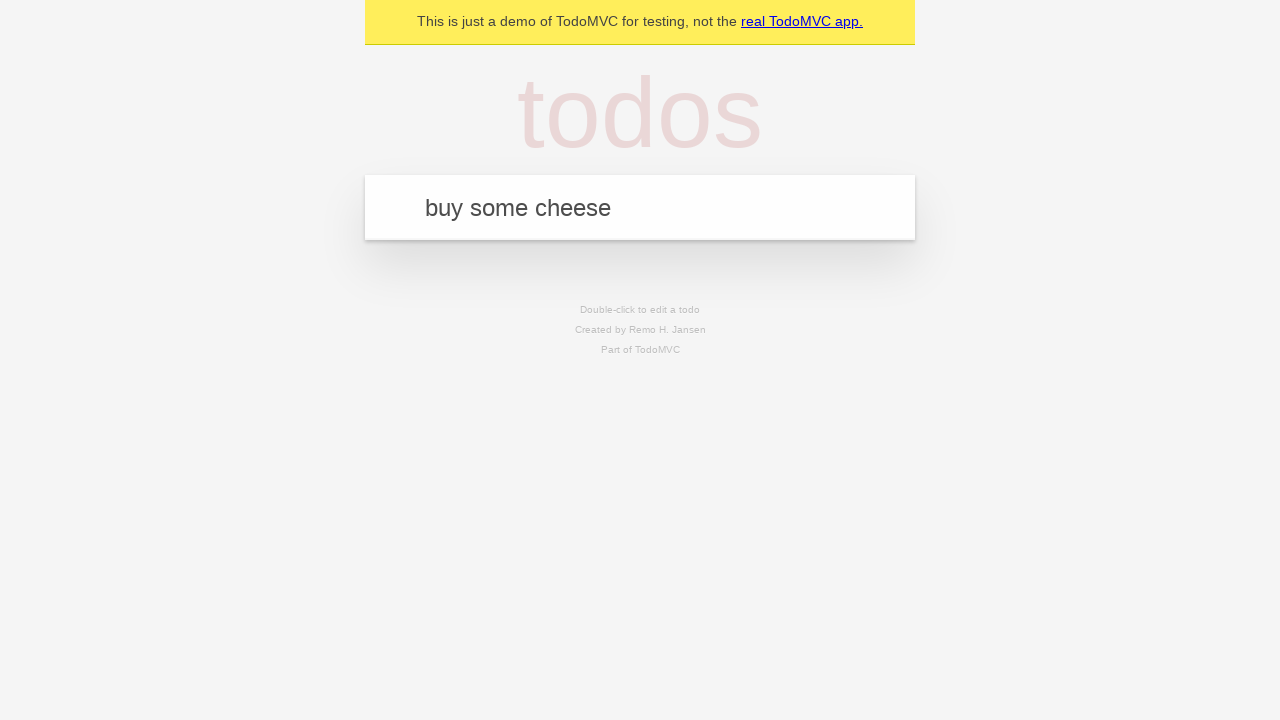

Pressed Enter to create todo 'buy some cheese' on internal:attr=[placeholder="What needs to be done?"i]
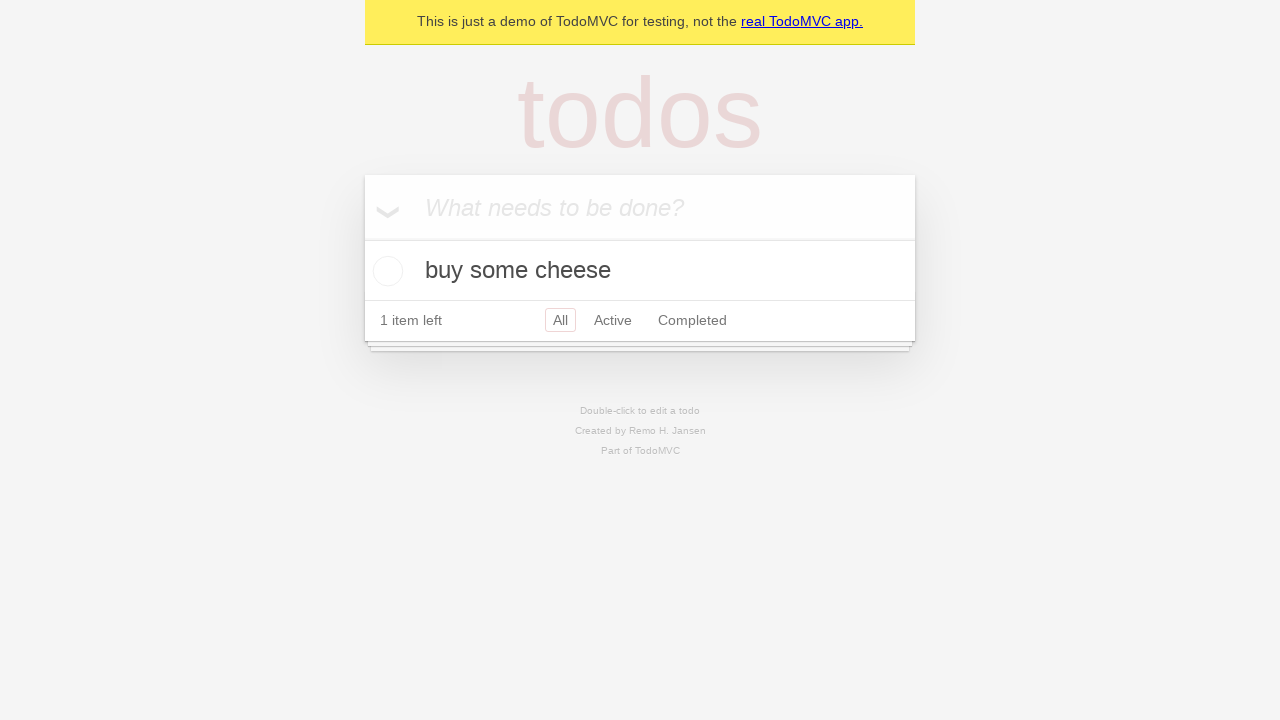

Filled todo input field with 'feed the cat' on internal:attr=[placeholder="What needs to be done?"i]
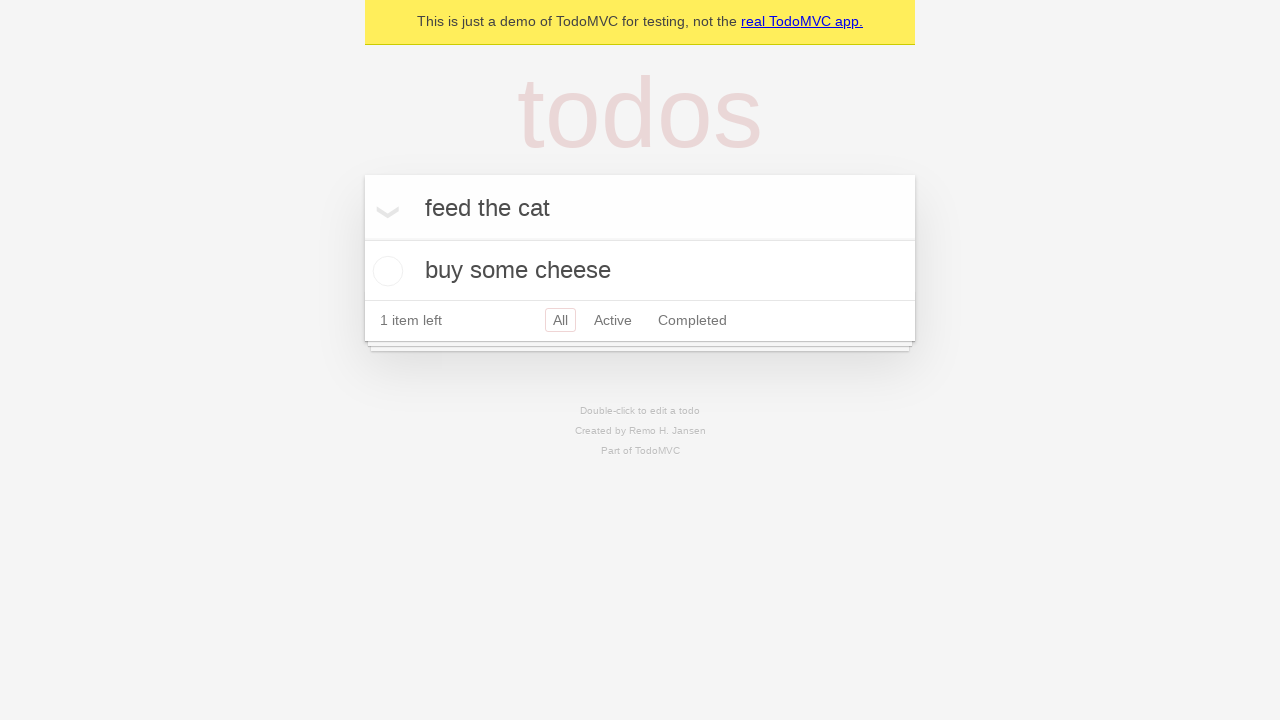

Pressed Enter to create todo 'feed the cat' on internal:attr=[placeholder="What needs to be done?"i]
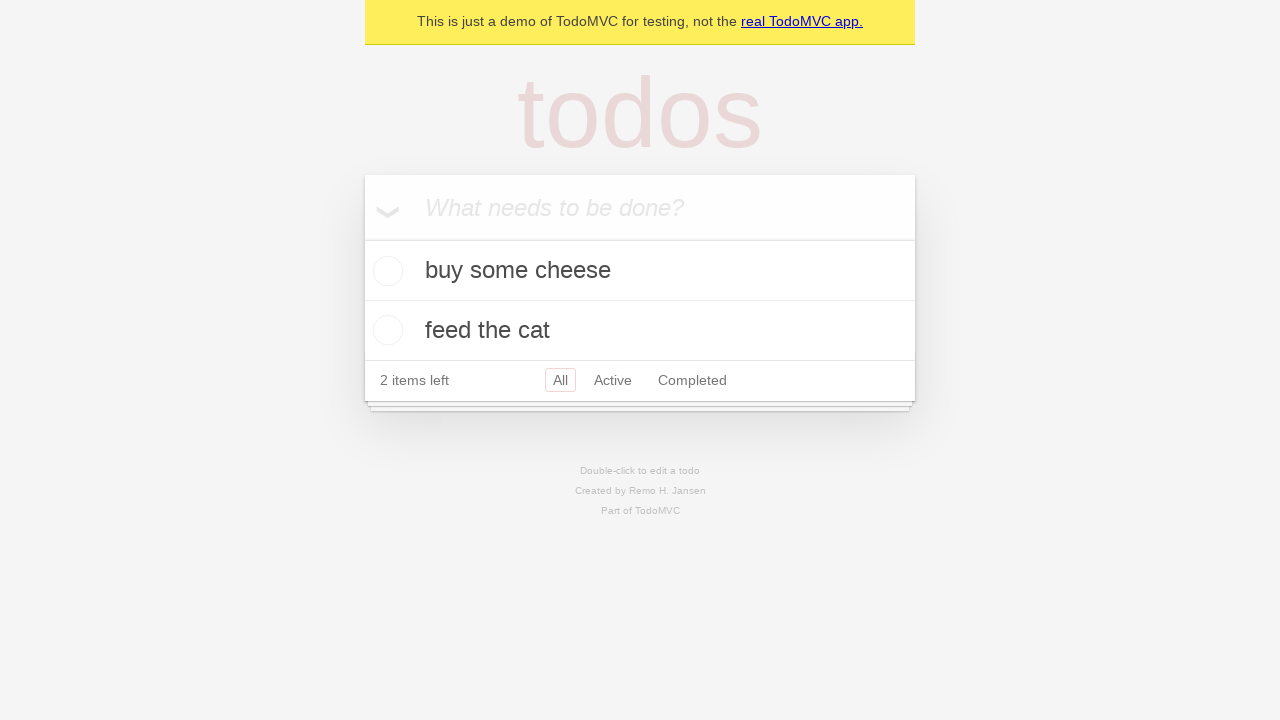

Located all todo items
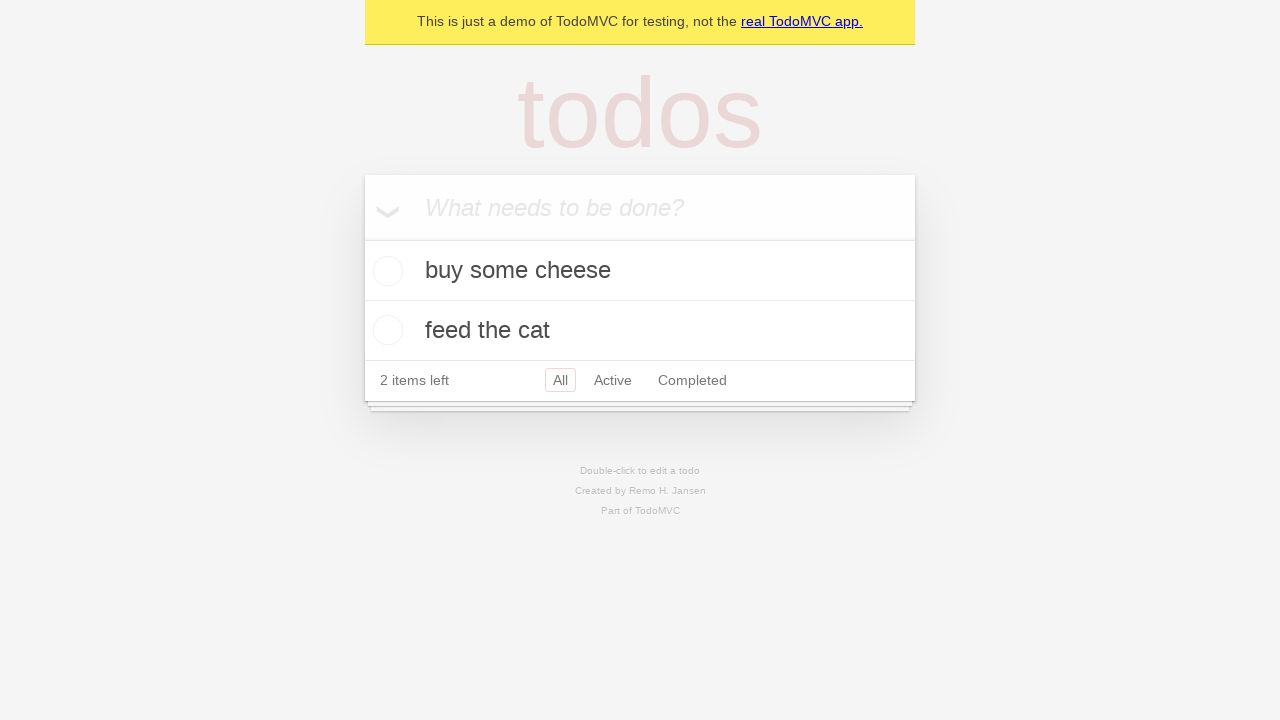

Located checkbox for first todo item
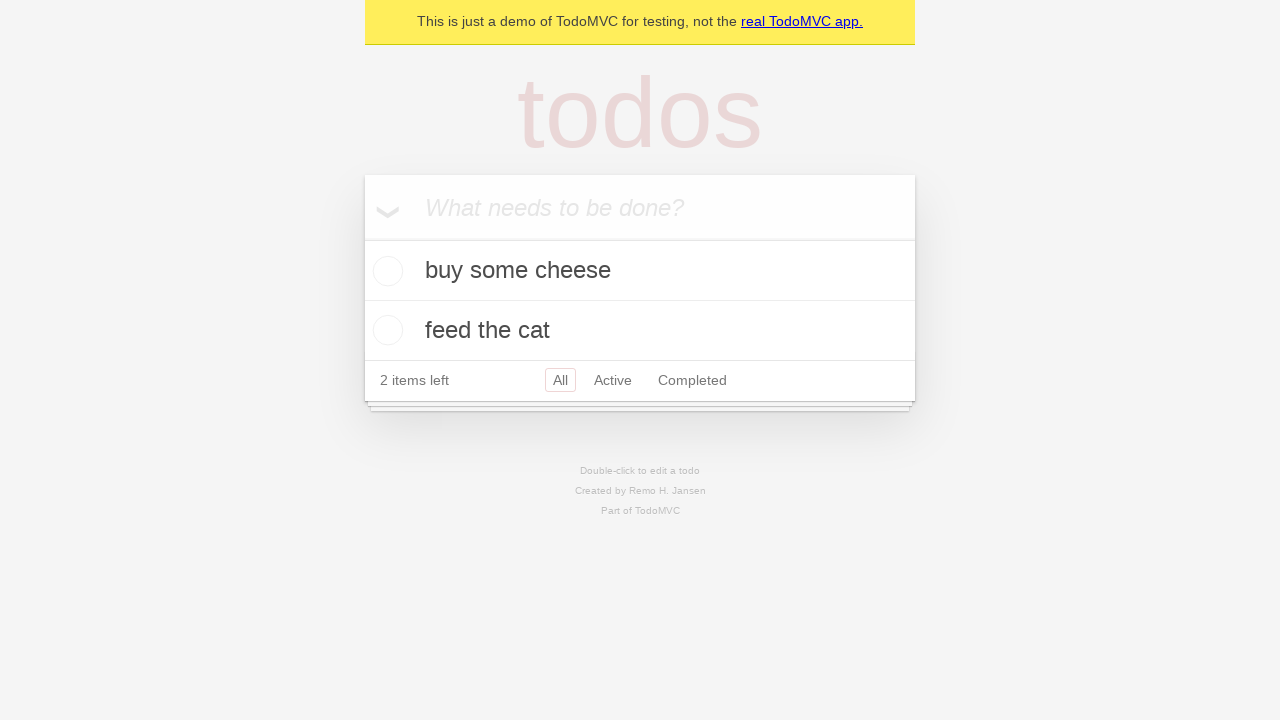

Checked the first todo item at (385, 271) on internal:testid=[data-testid="todo-item"s] >> nth=0 >> internal:role=checkbox
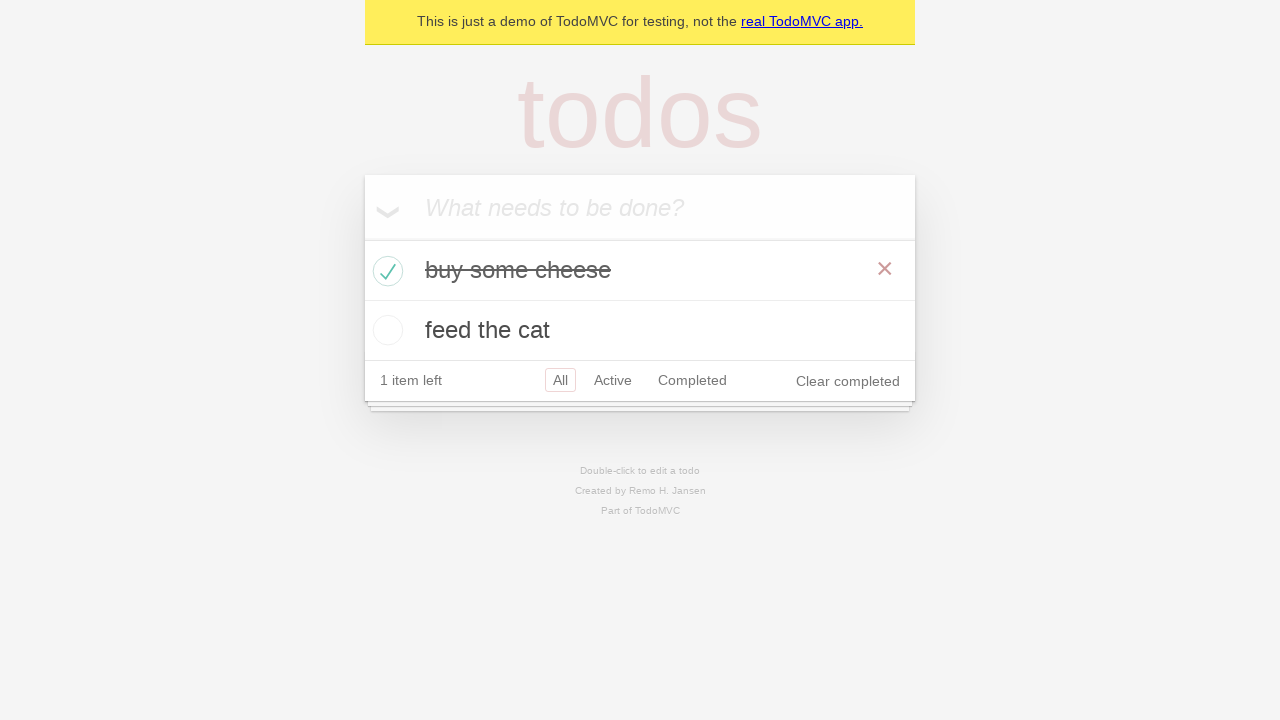

Reloaded the page to test data persistence
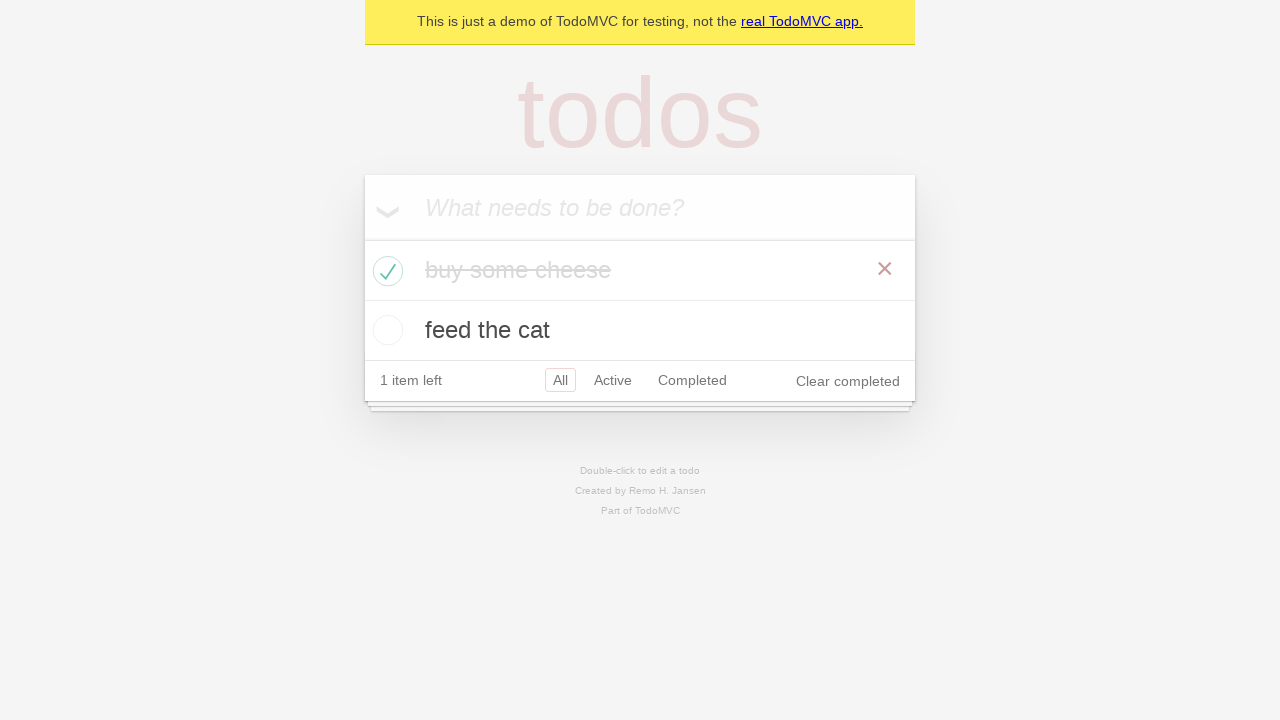

Verified todo items persisted after page reload
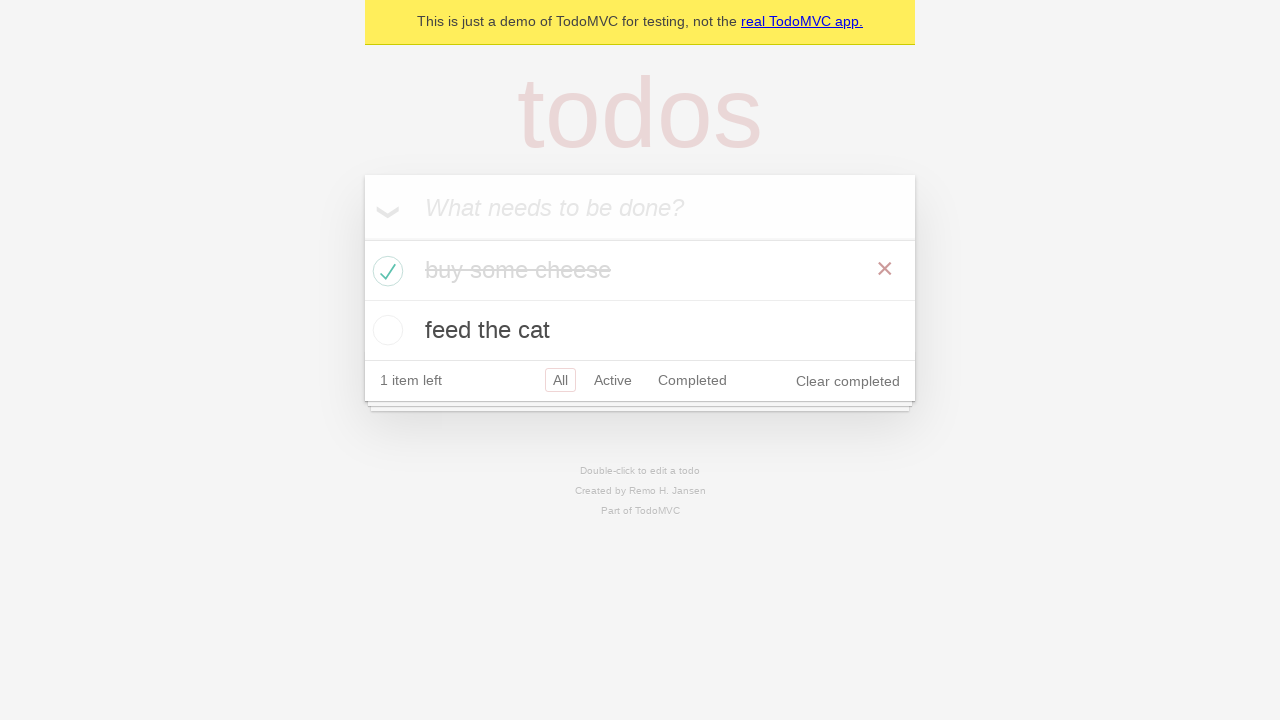

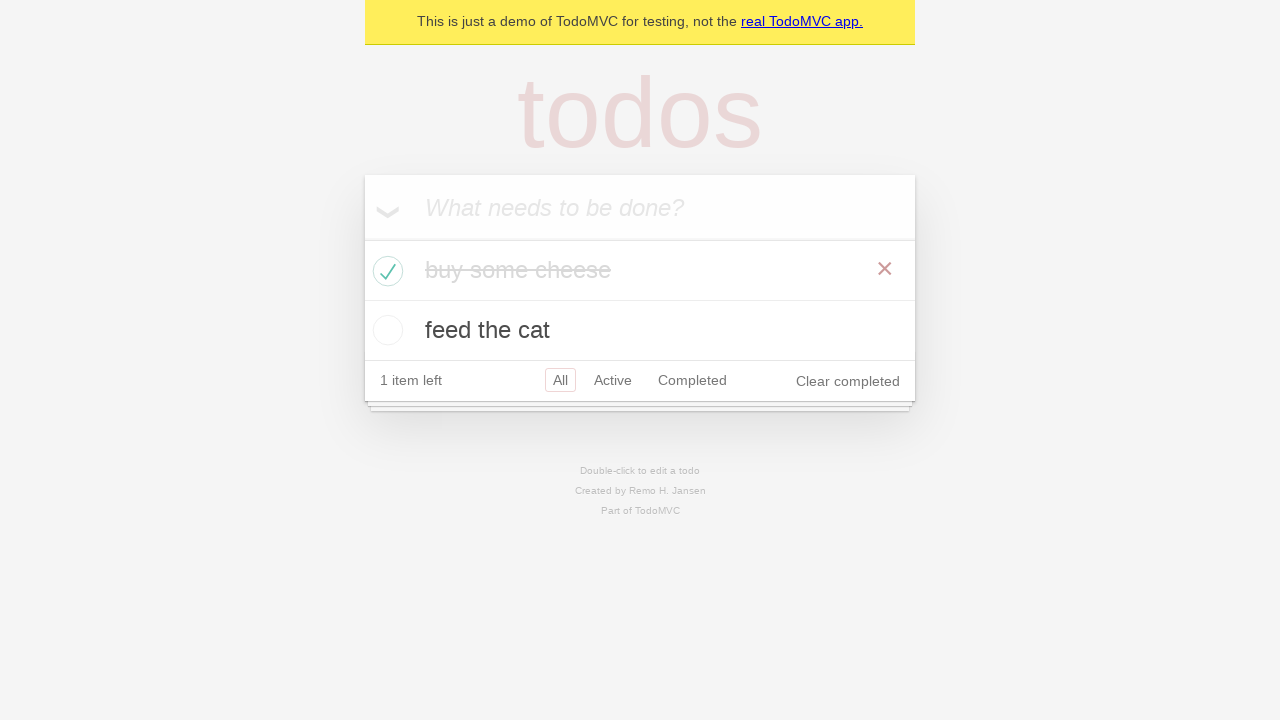